Solves a mathematical captcha by calculating a formula based on a displayed value, then fills the answer and submits the form with robot verification checkboxes

Starting URL: http://suninjuly.github.io/math.html

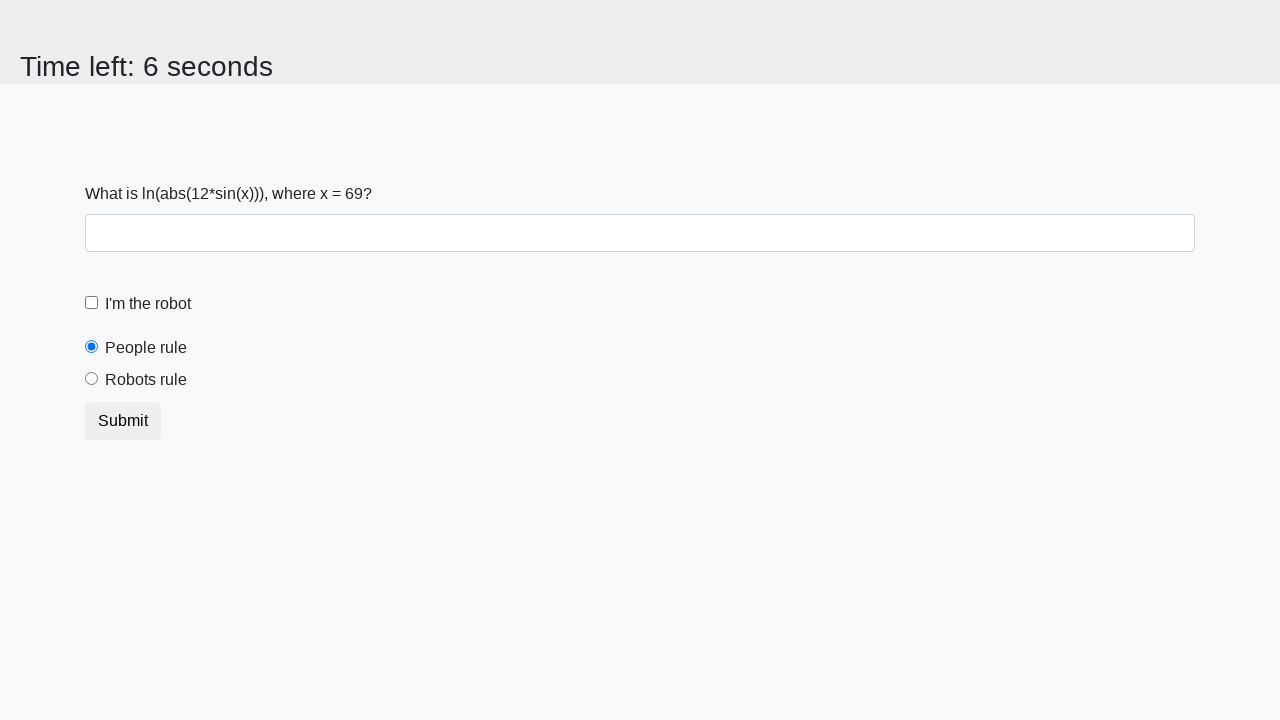

Retrieved mathematical value from #input_value element
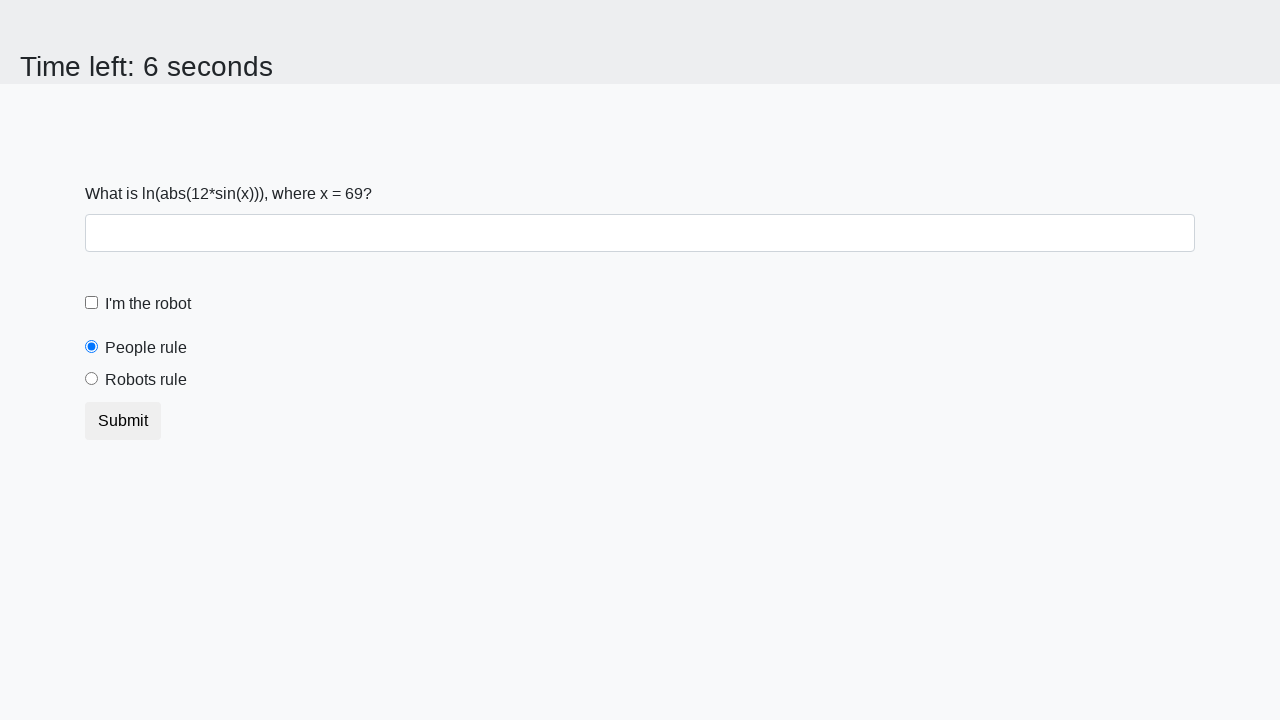

Calculated mathematical formula result using logarithm and sine
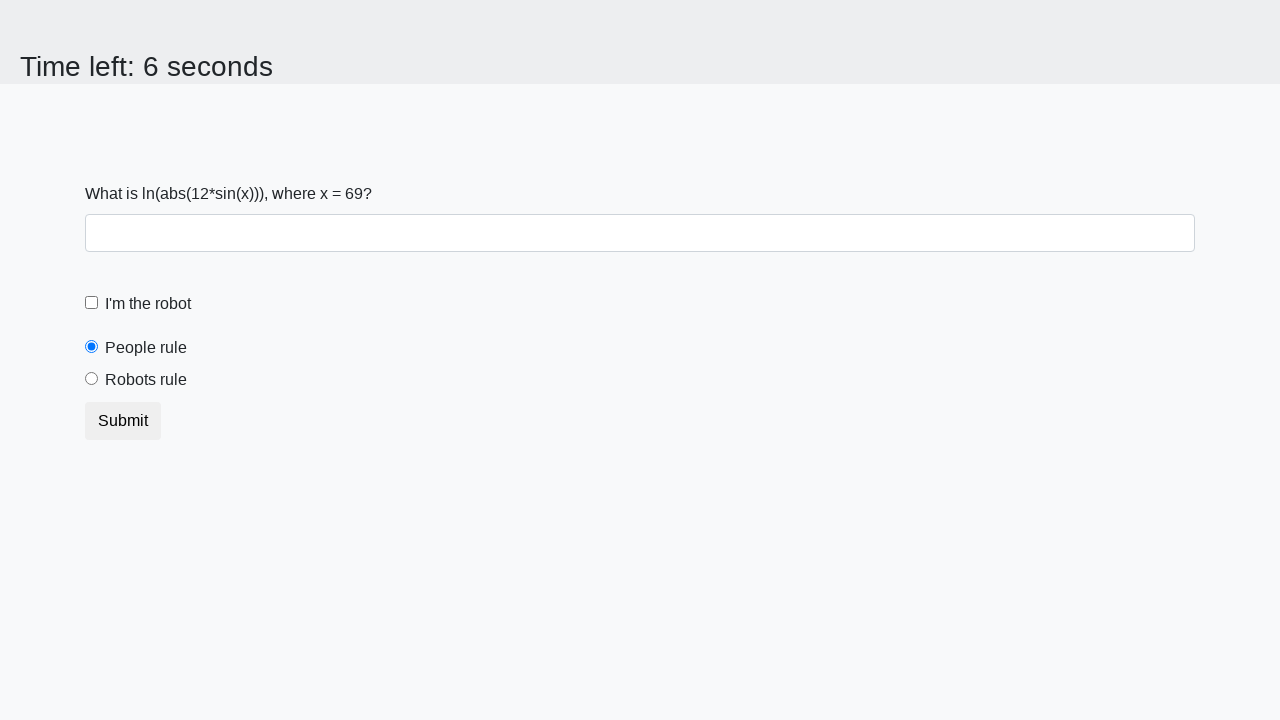

Filled answer field with calculated value on #answer
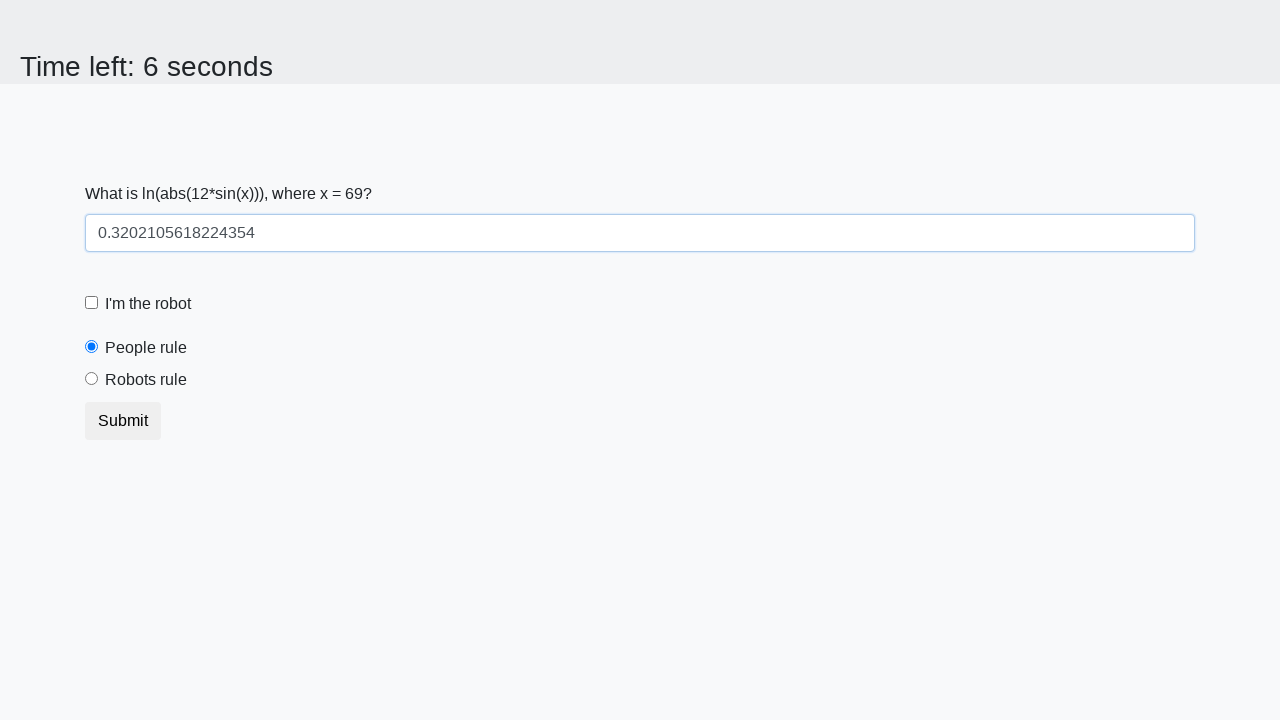

Clicked robot verification checkbox at (92, 303) on #robotCheckbox
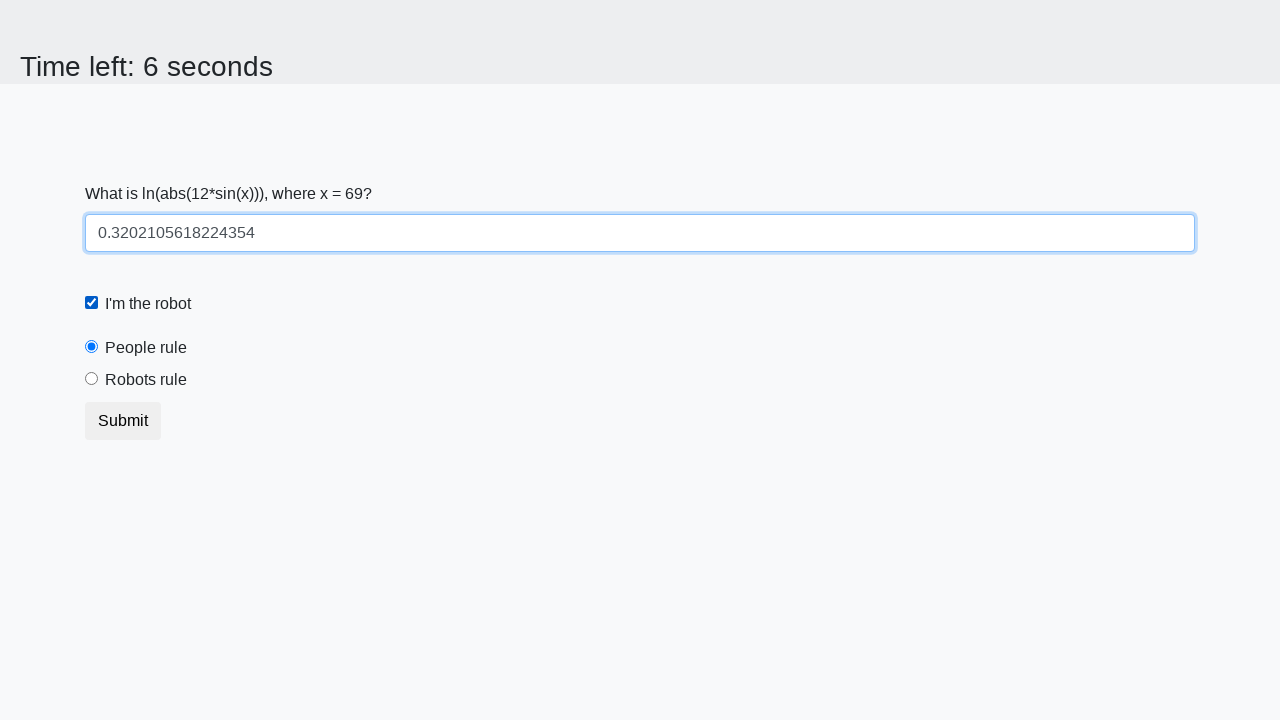

Selected robots rule radio button at (92, 379) on #robotsRule
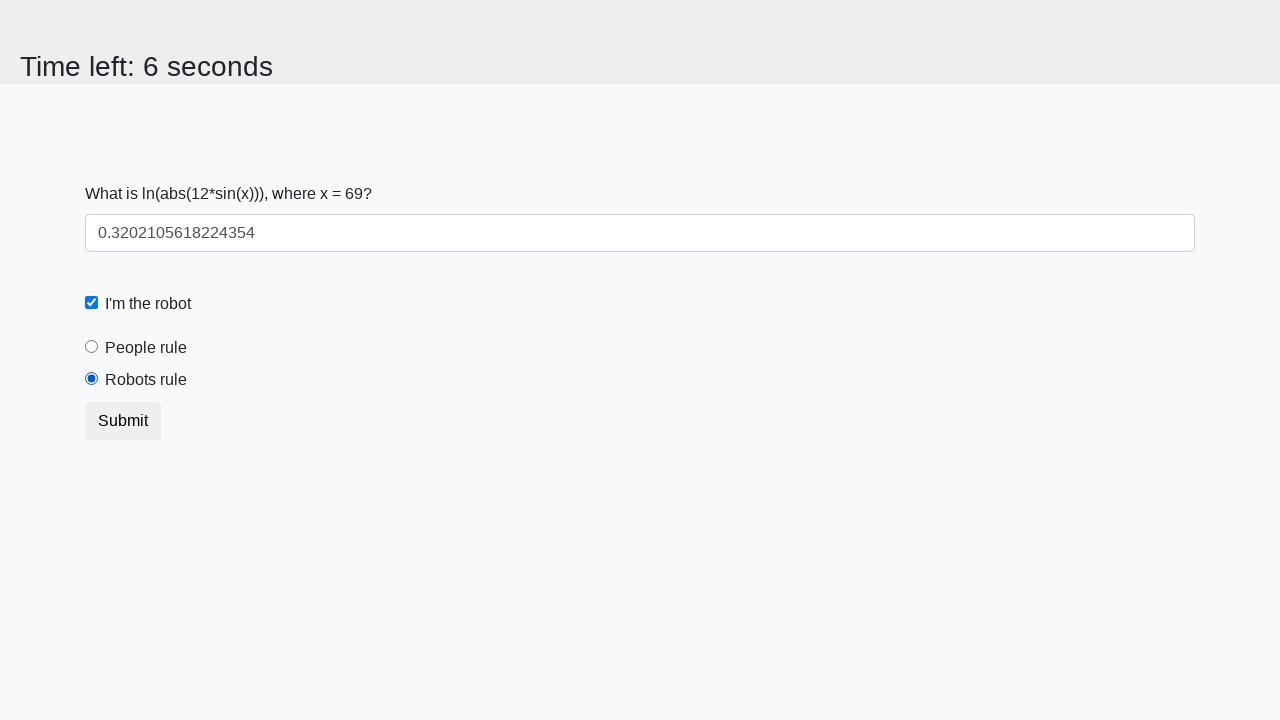

Submitted form by clicking submit button at (123, 421) on .btn-default
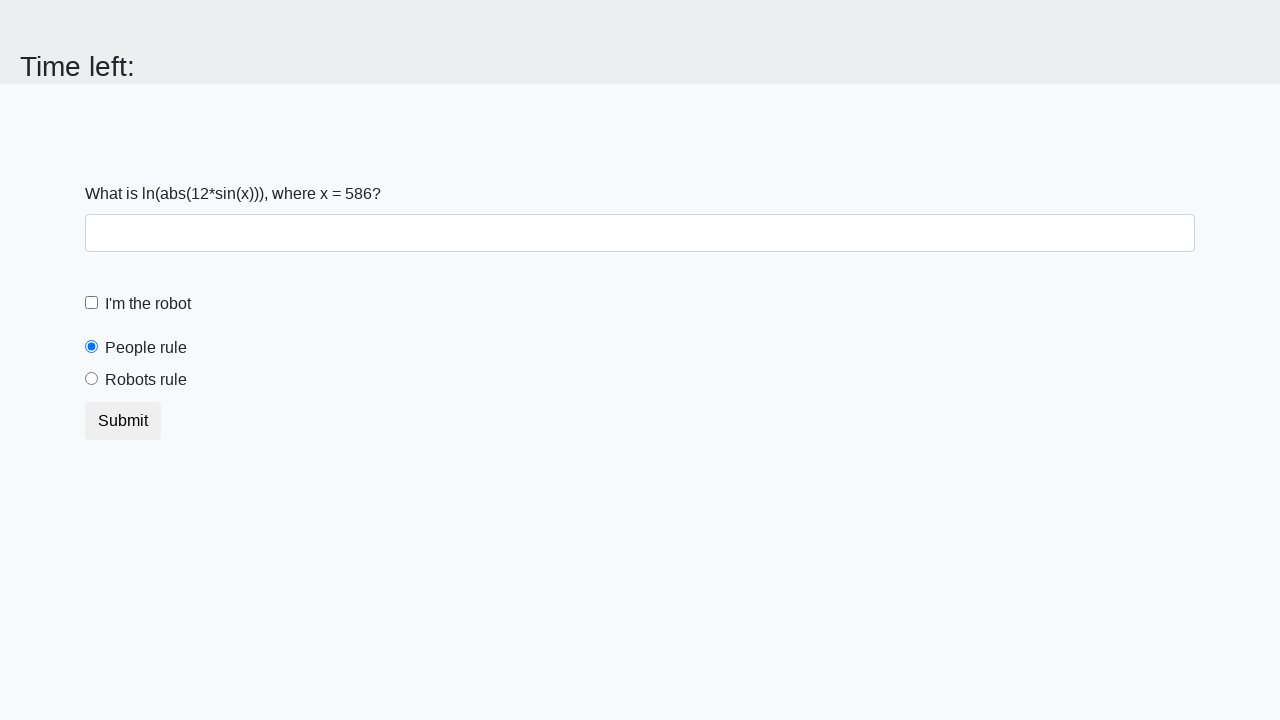

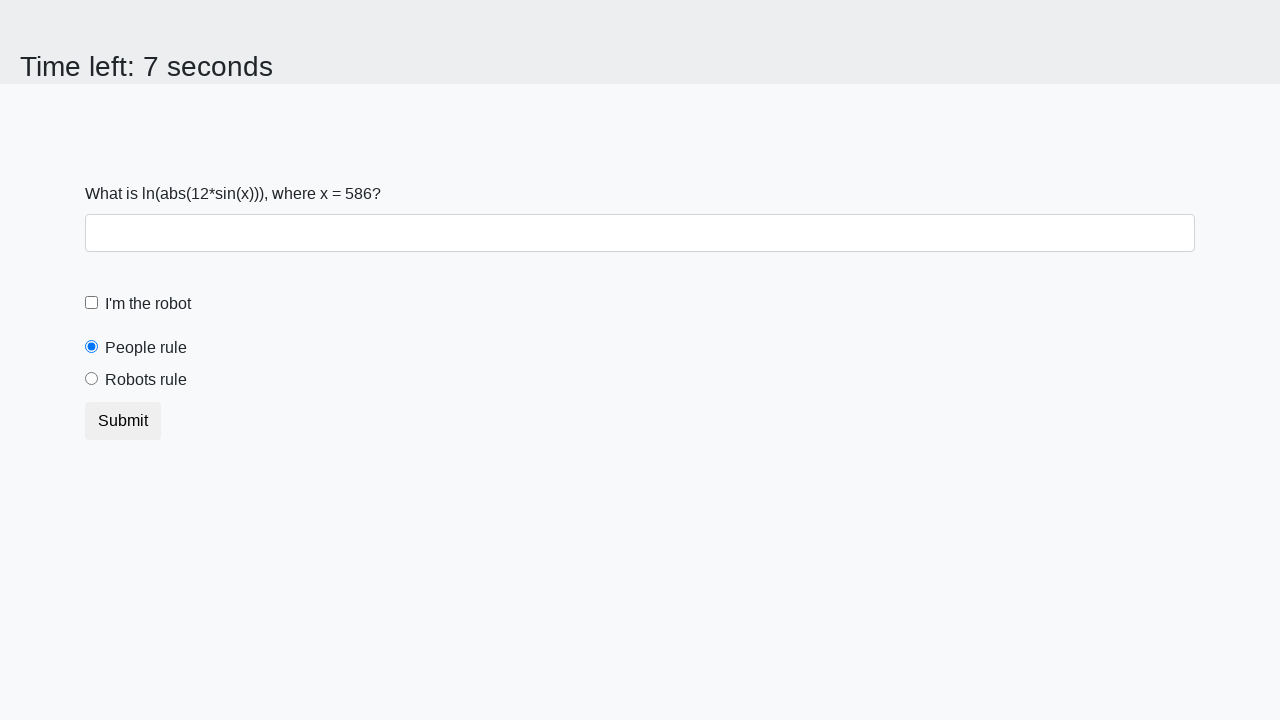